Tests the Unidas car rental search functionality by filling in pickup location (Ribeirão Preto), pickup date, return date, and submitting the search form to view available vehicles.

Starting URL: https://www.unidas.com.br/para-voce/reservas-nacionais

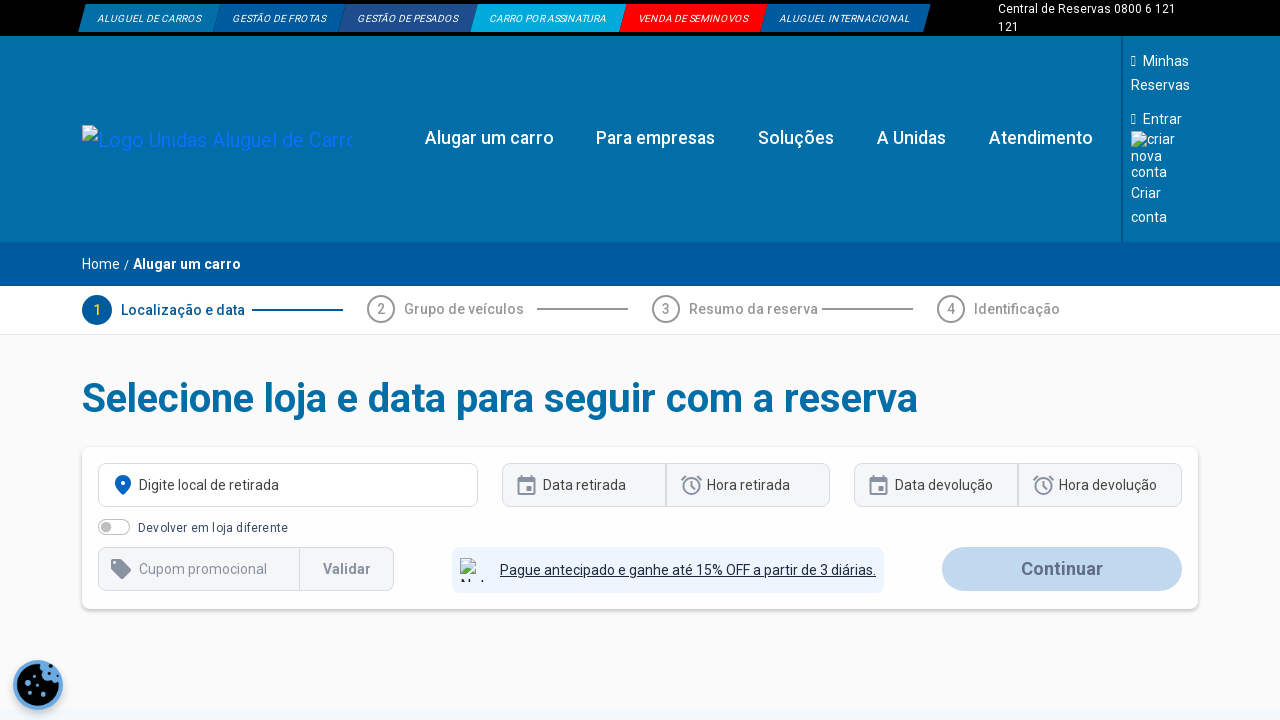

Waited for page to reach networkidle load state
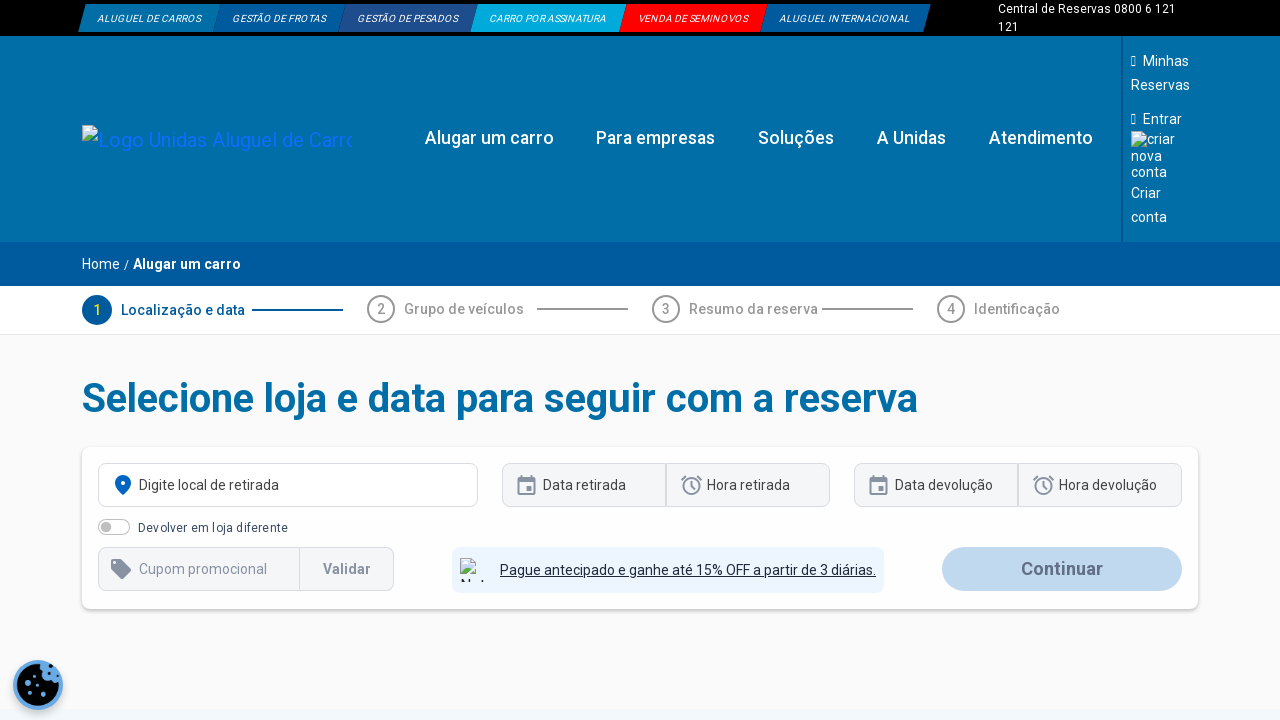

Waited 5 seconds for page initialization
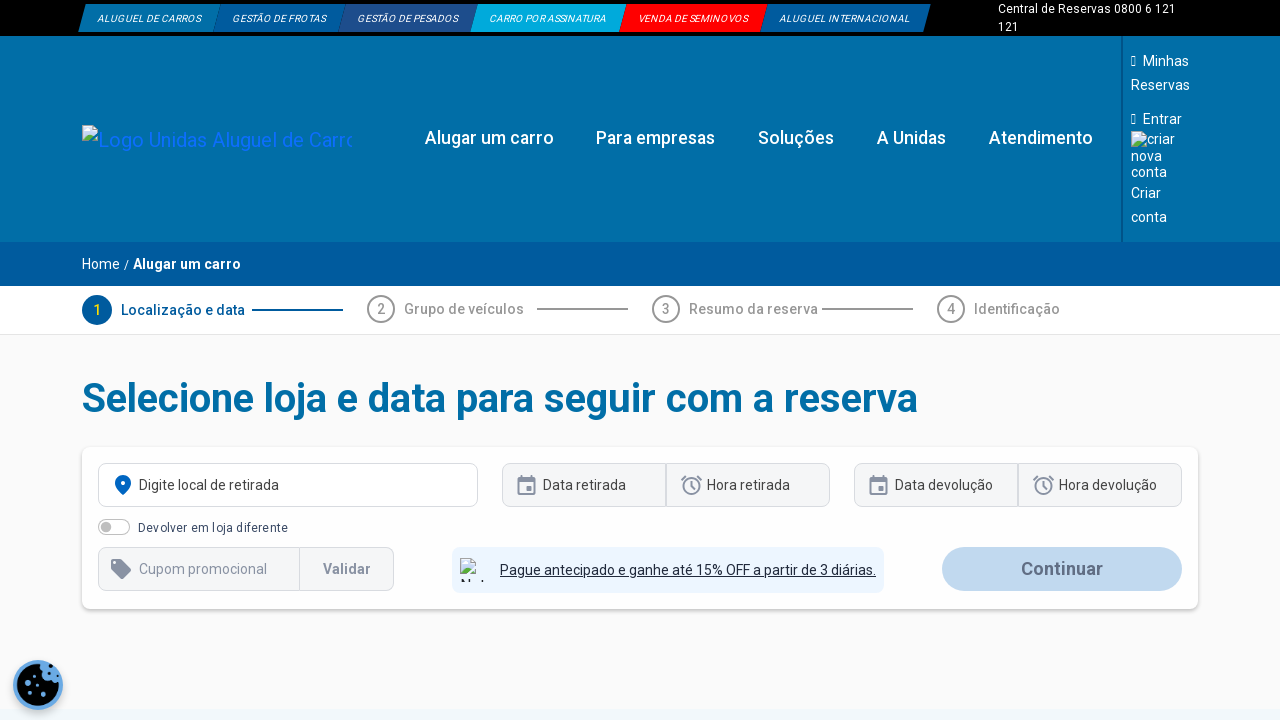

Located pickup location field with specific selector
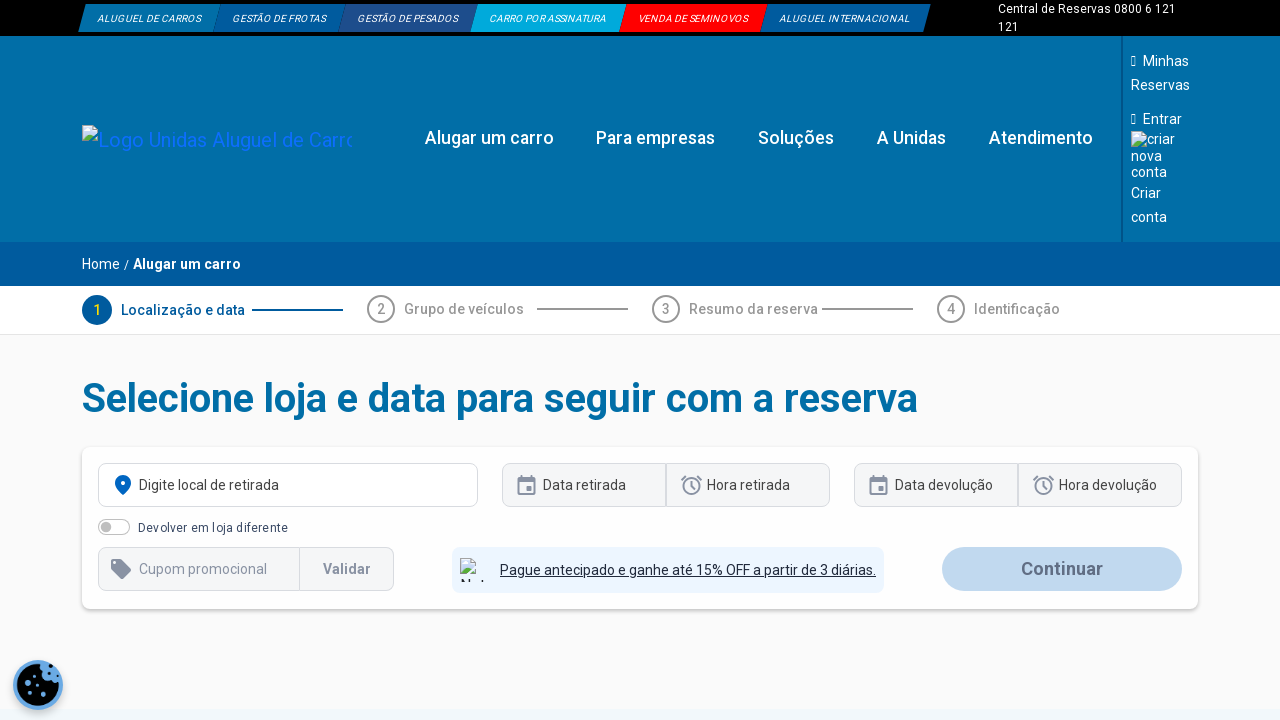

Clicked on pickup location field at (288, 485) on input[placeholder*='retirada'] >> nth=0
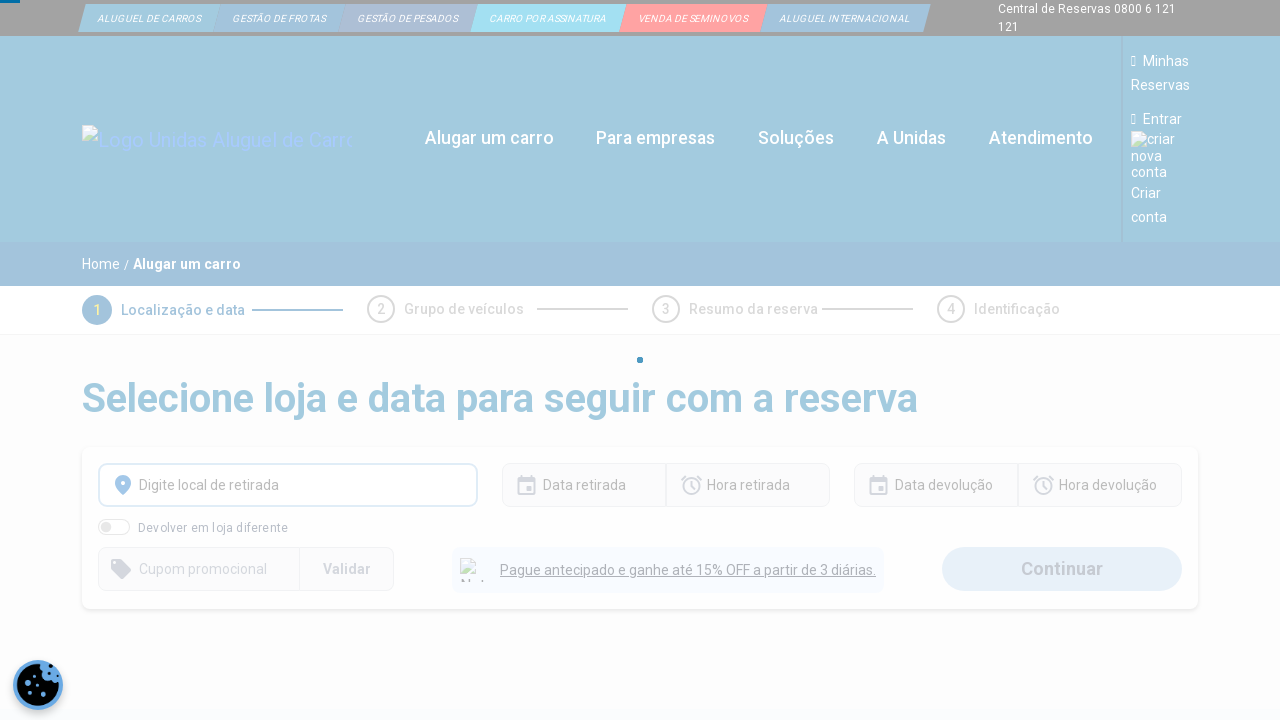

Filled pickup location field with 'Ribeirão Preto' on input[placeholder*='retirada'] >> nth=0
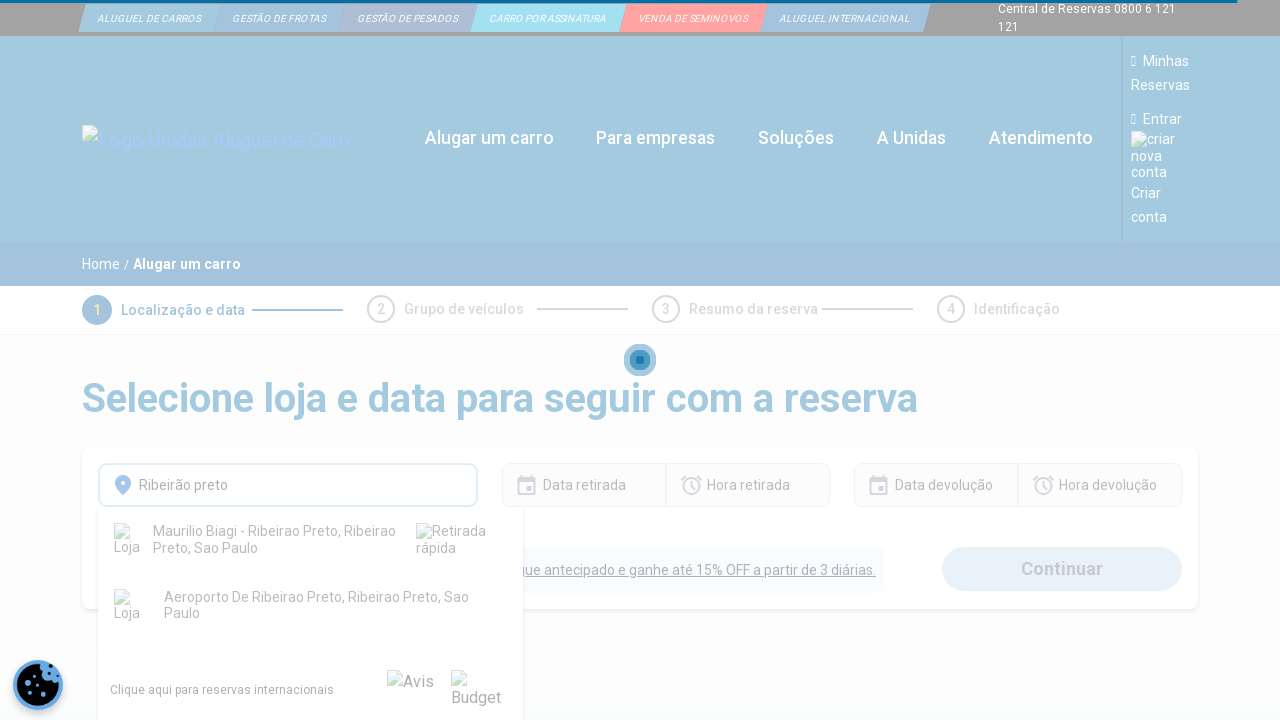

Waited 3 seconds for dropdown to appear
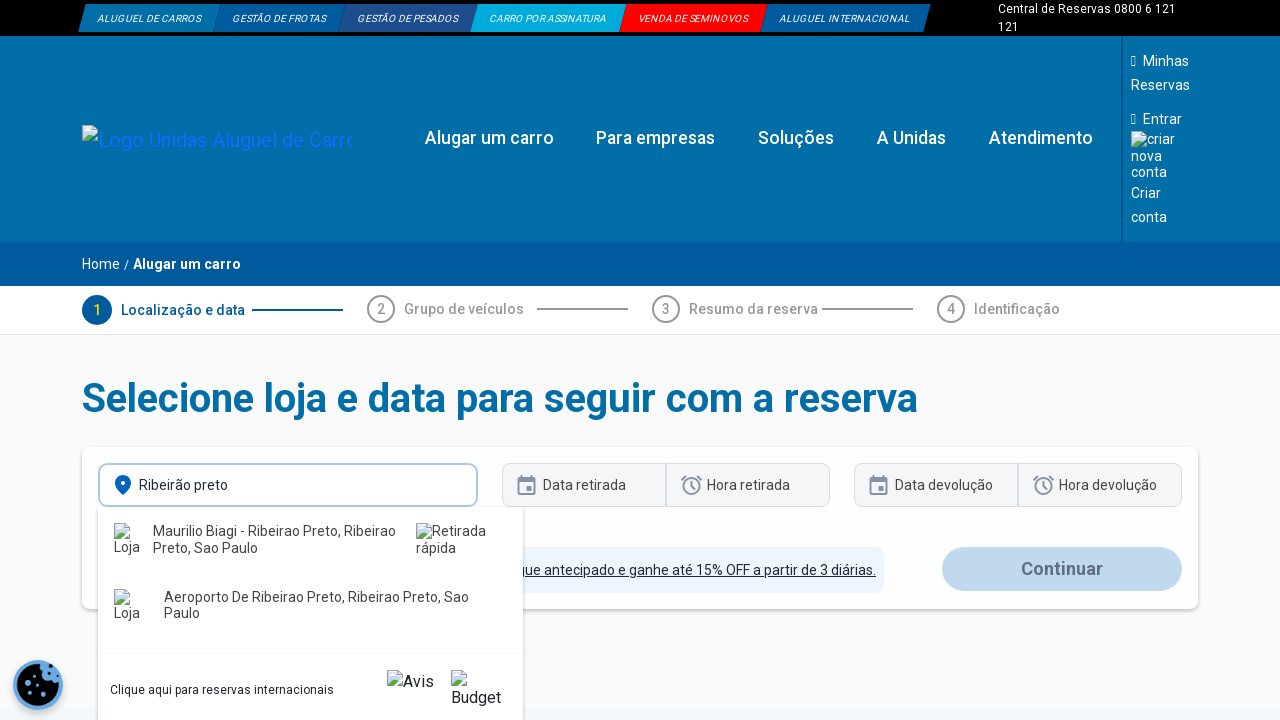

No dropdown option found for Ribeirão Preto
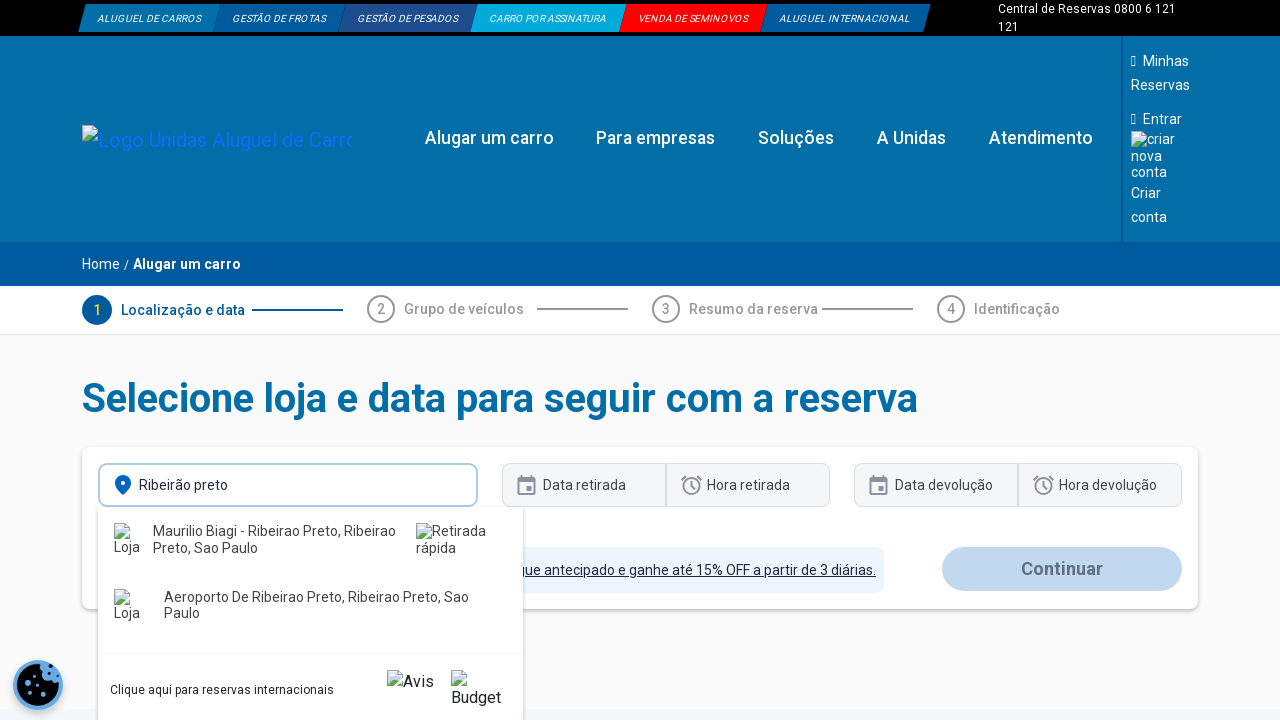

Waited 2 seconds after location selection
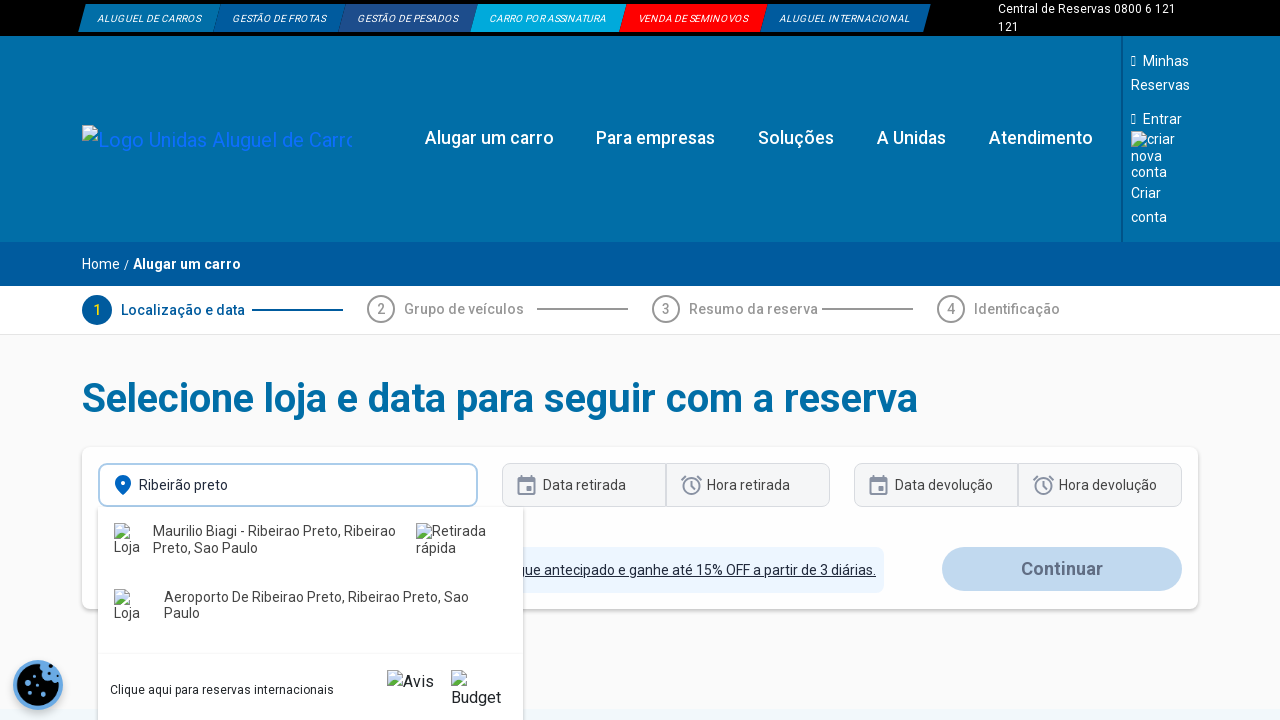

Date fields not found. Only 0 field(s) located
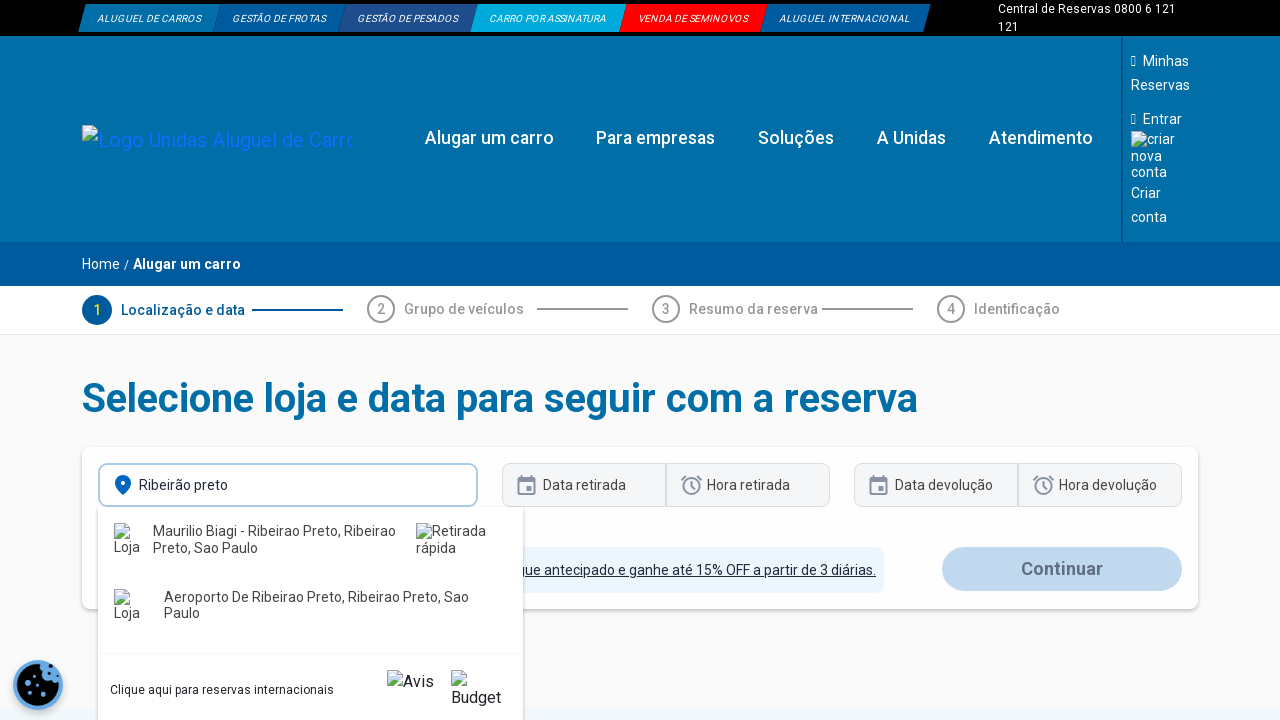

Waited 2 seconds after date selection
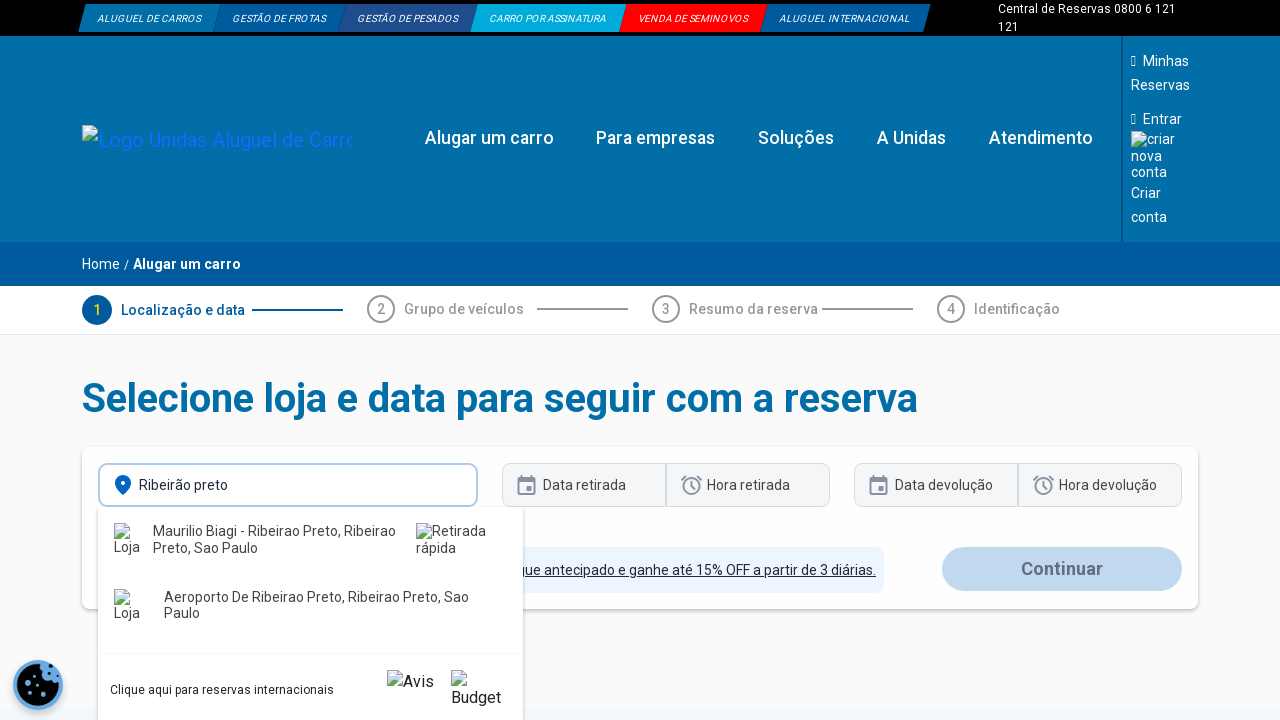

No visible and enabled search button found
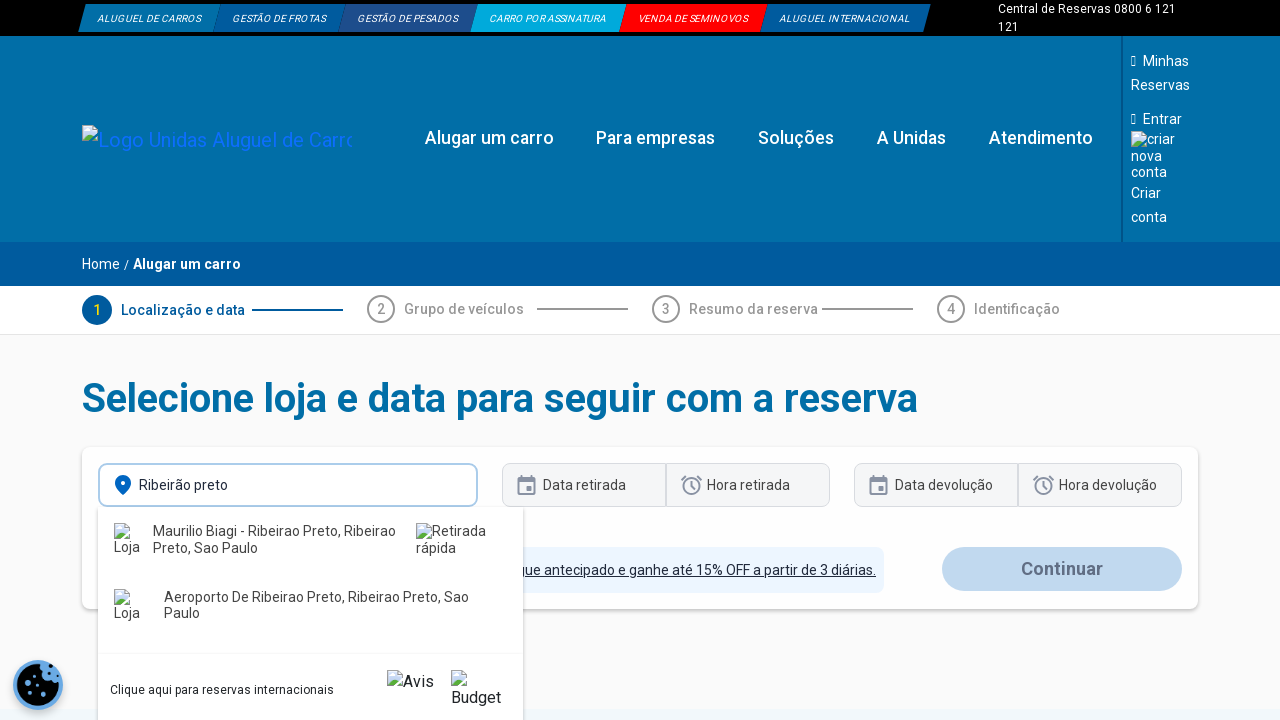

Waited 10 seconds for search results to load
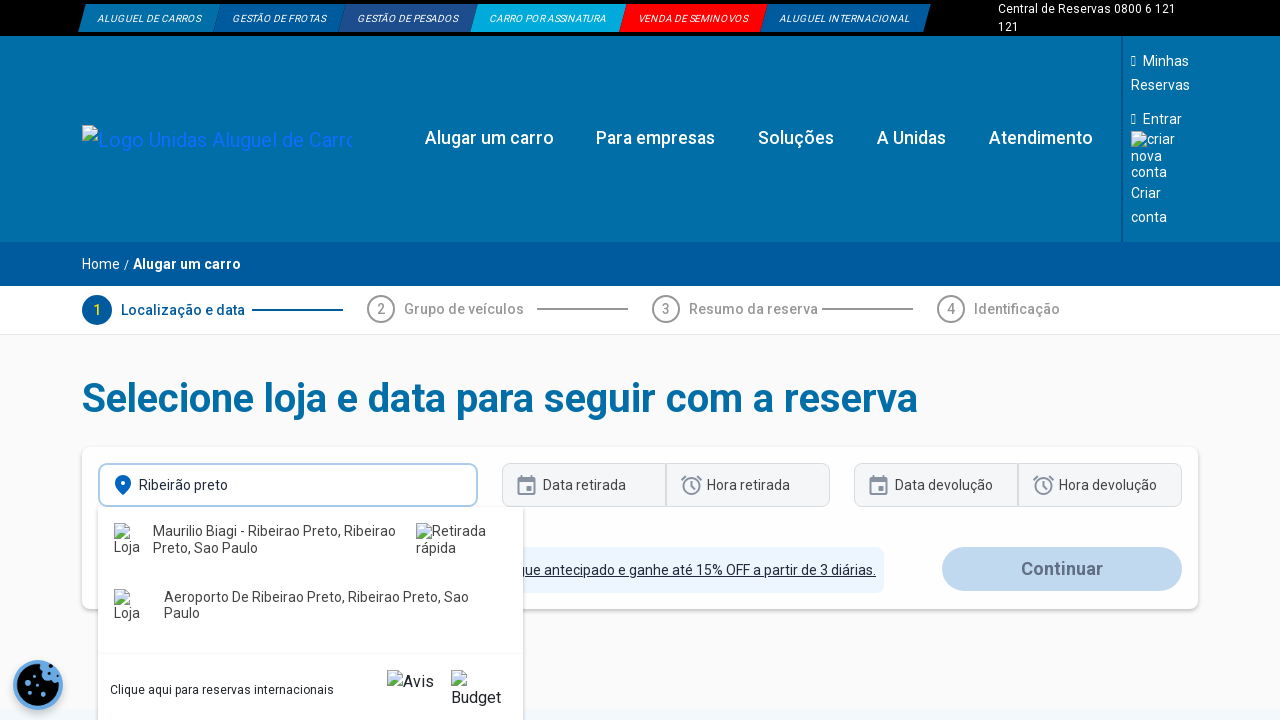

Waited for page to reach networkidle load state after search
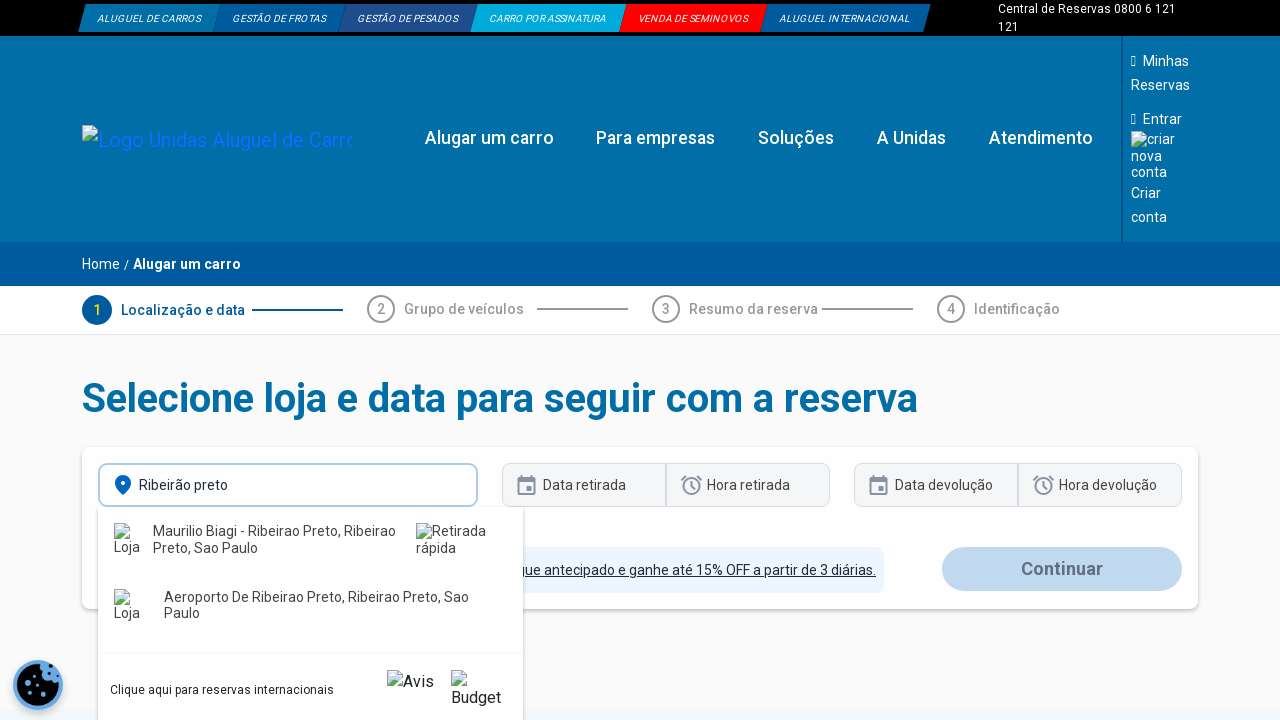

Verified that page body loaded successfully
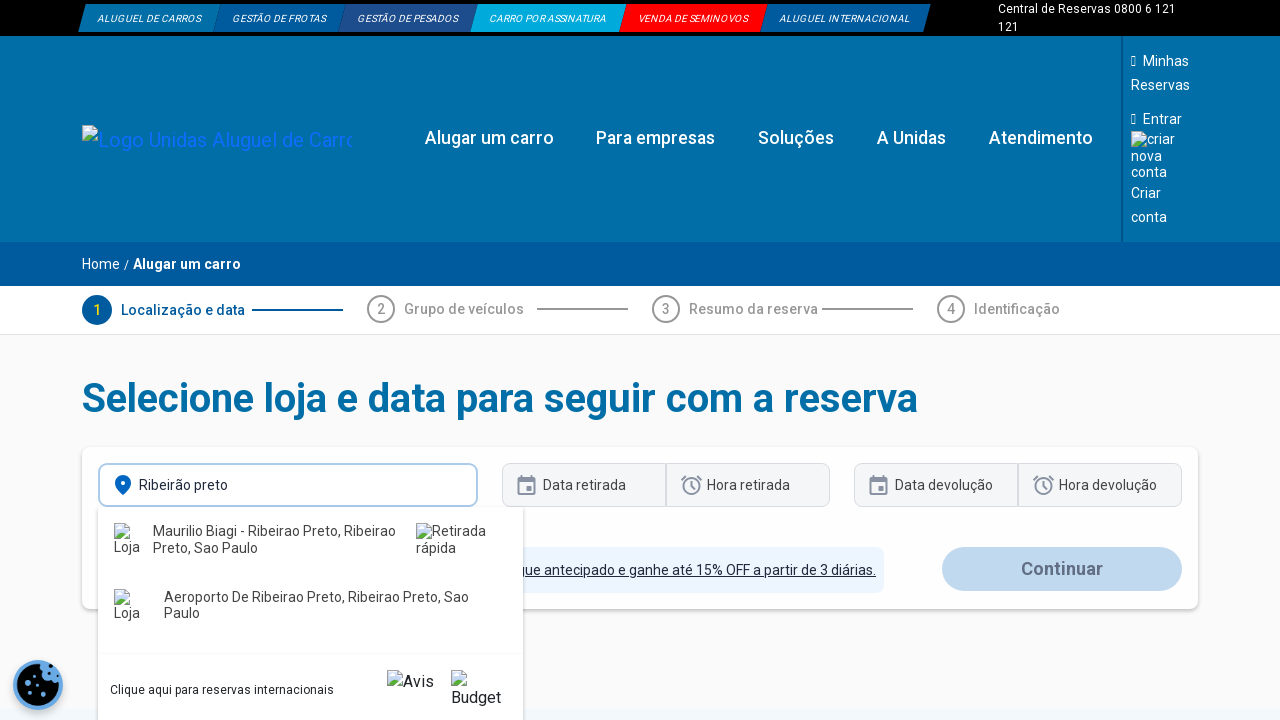

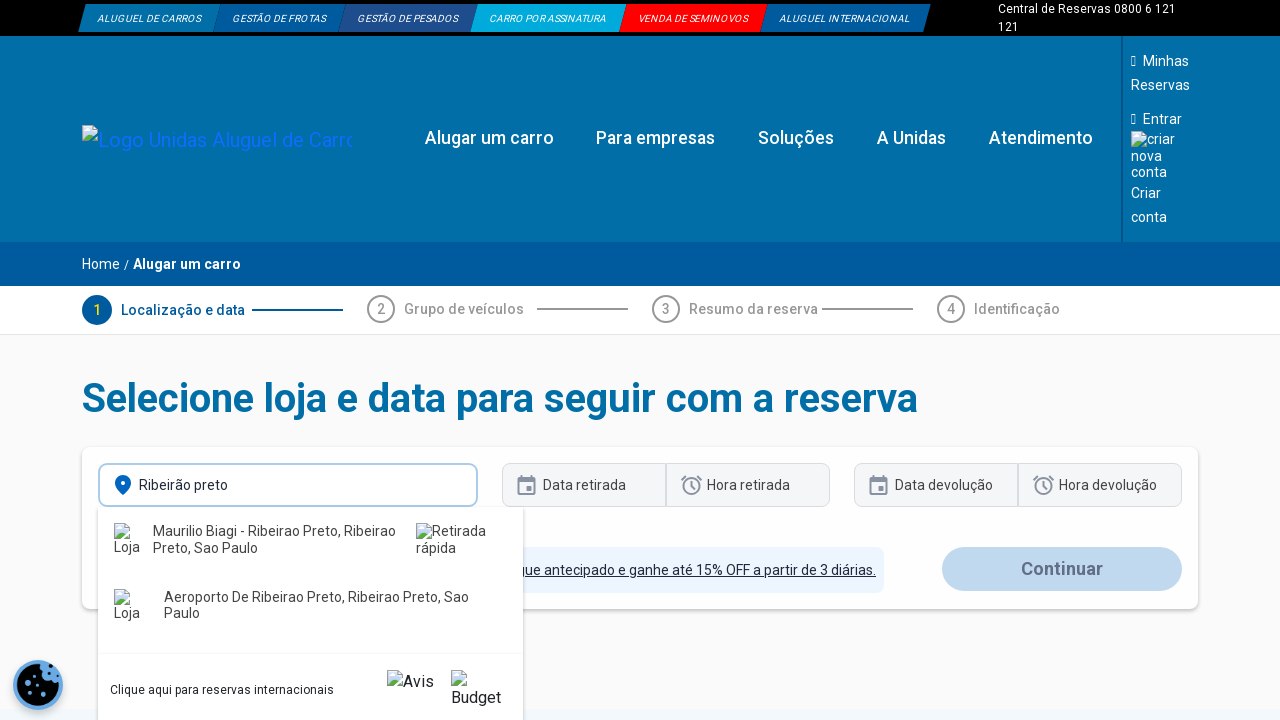